Tests a calculator web application by entering two numbers, clicking the go button, and verifying the result of the addition operation.

Starting URL: http://juliemr.github.io/protractor-demo/

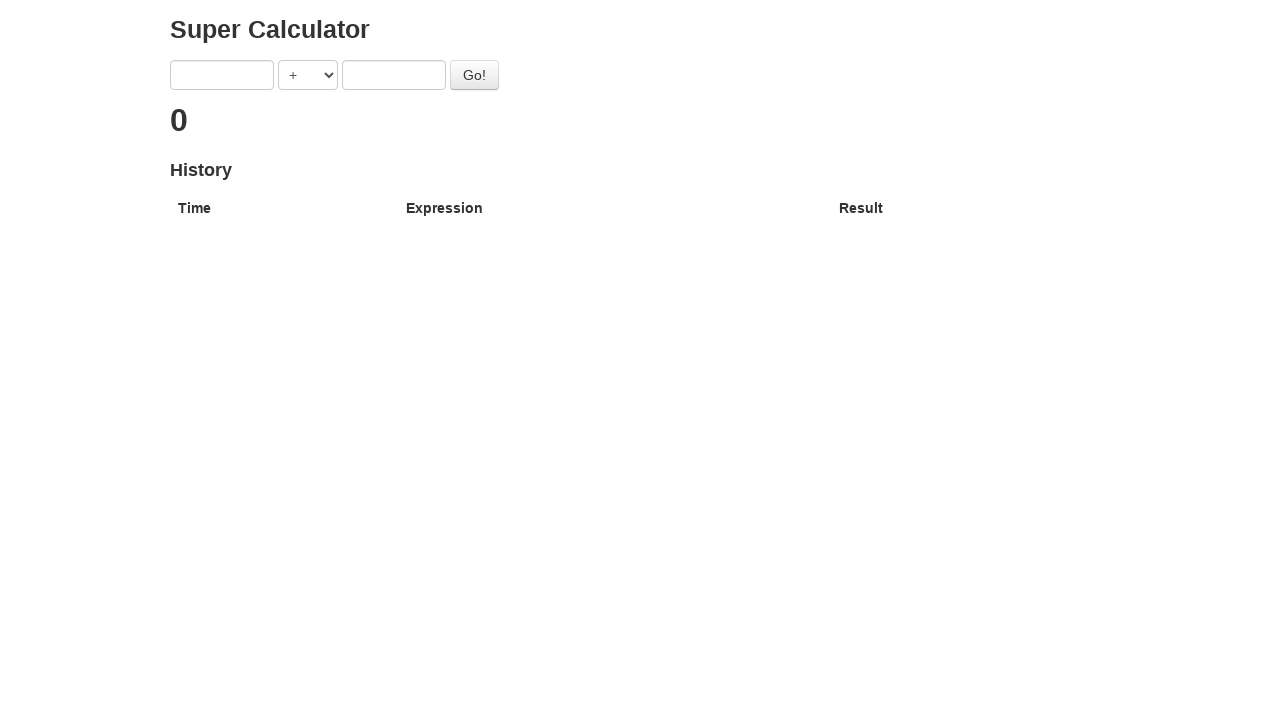

Entered 7 in the first number input field on input[ng-model='first']
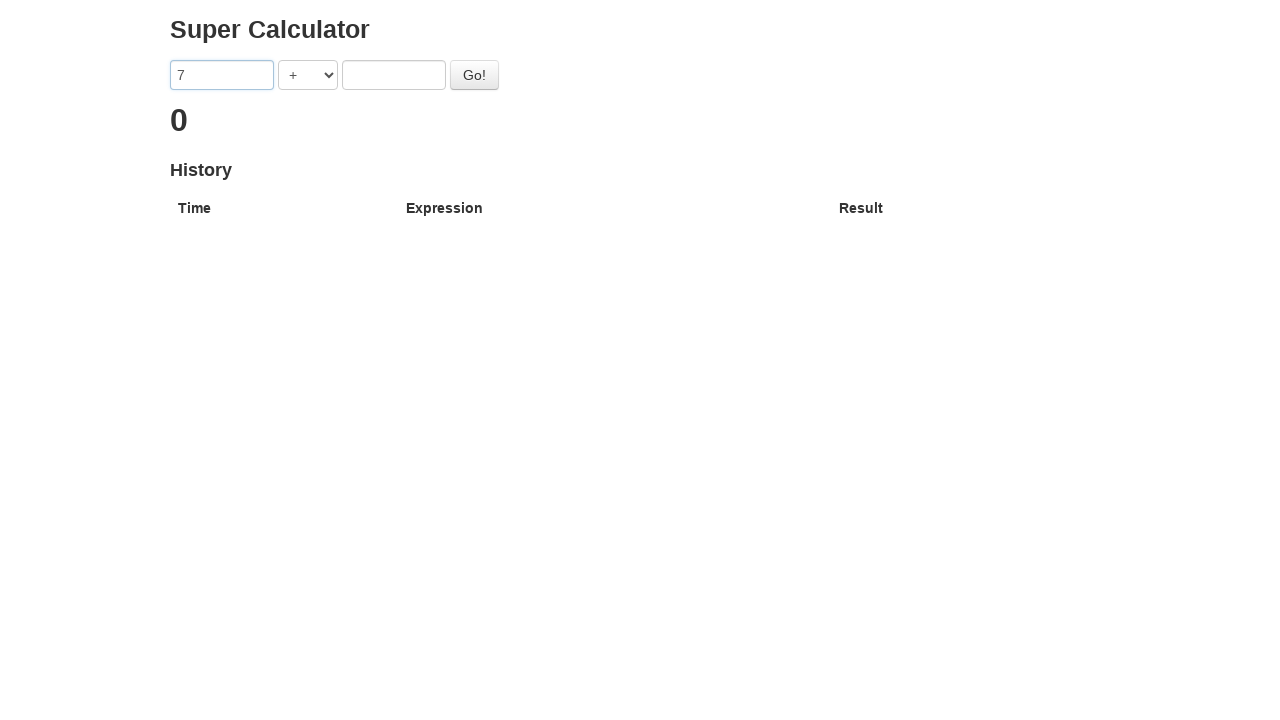

Entered 8 in the second number input field on input[ng-model='second']
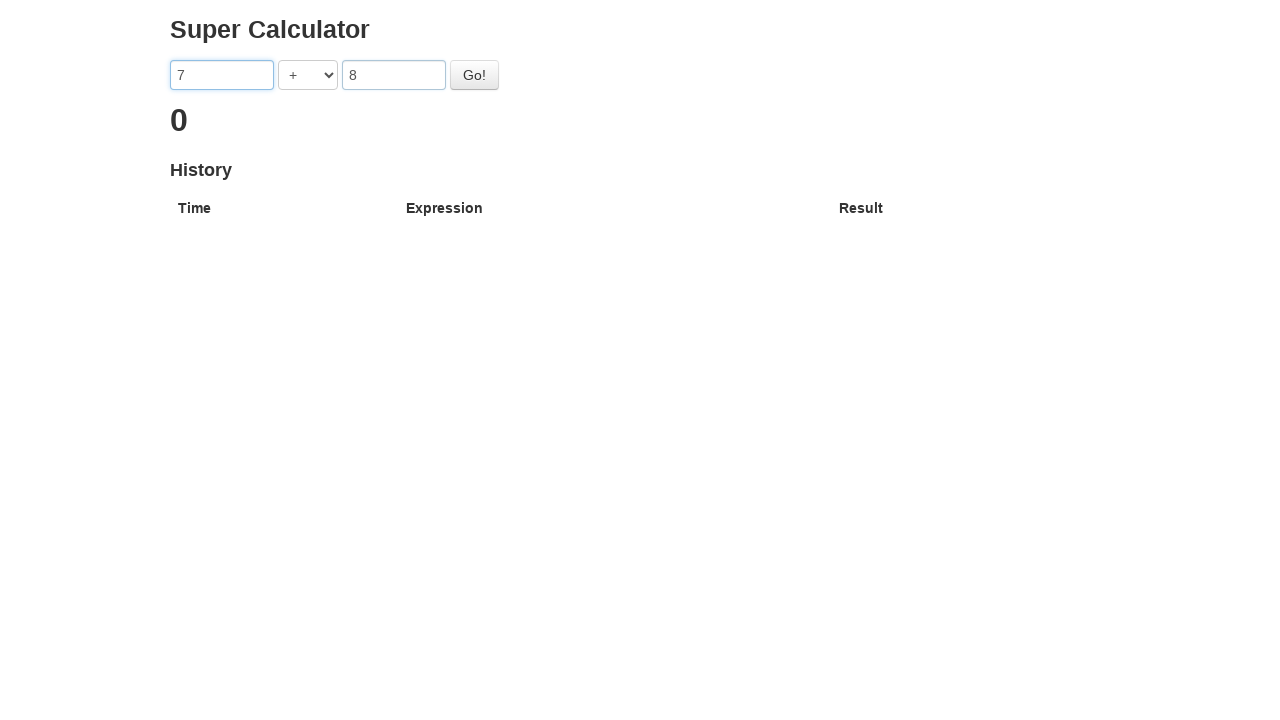

Clicked the Go button to perform addition calculation at (474, 75) on #gobutton
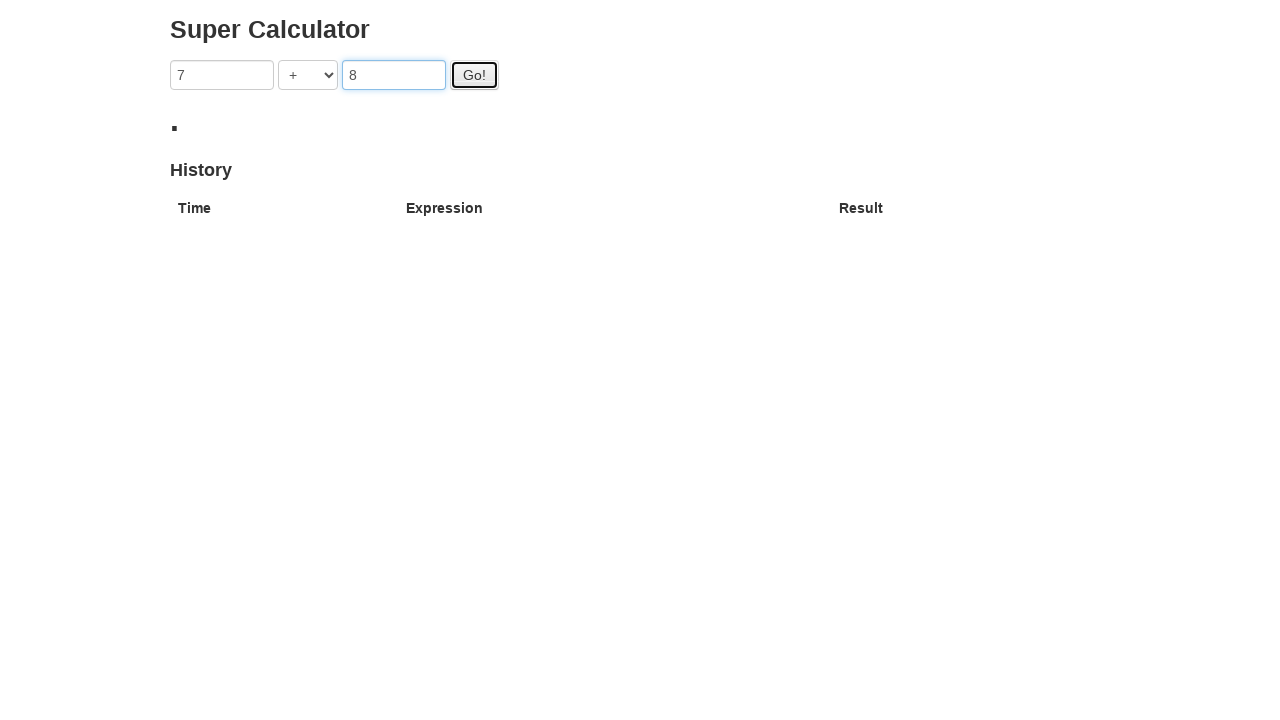

Result of addition operation displayed on the page
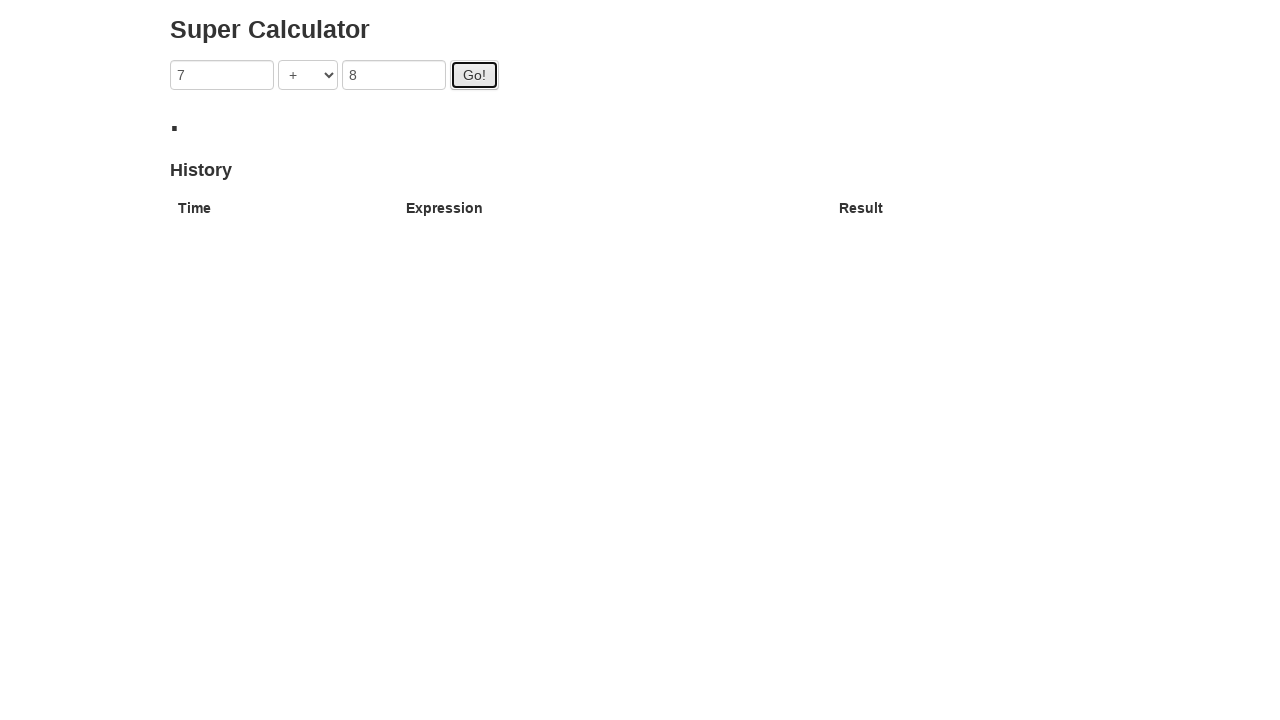

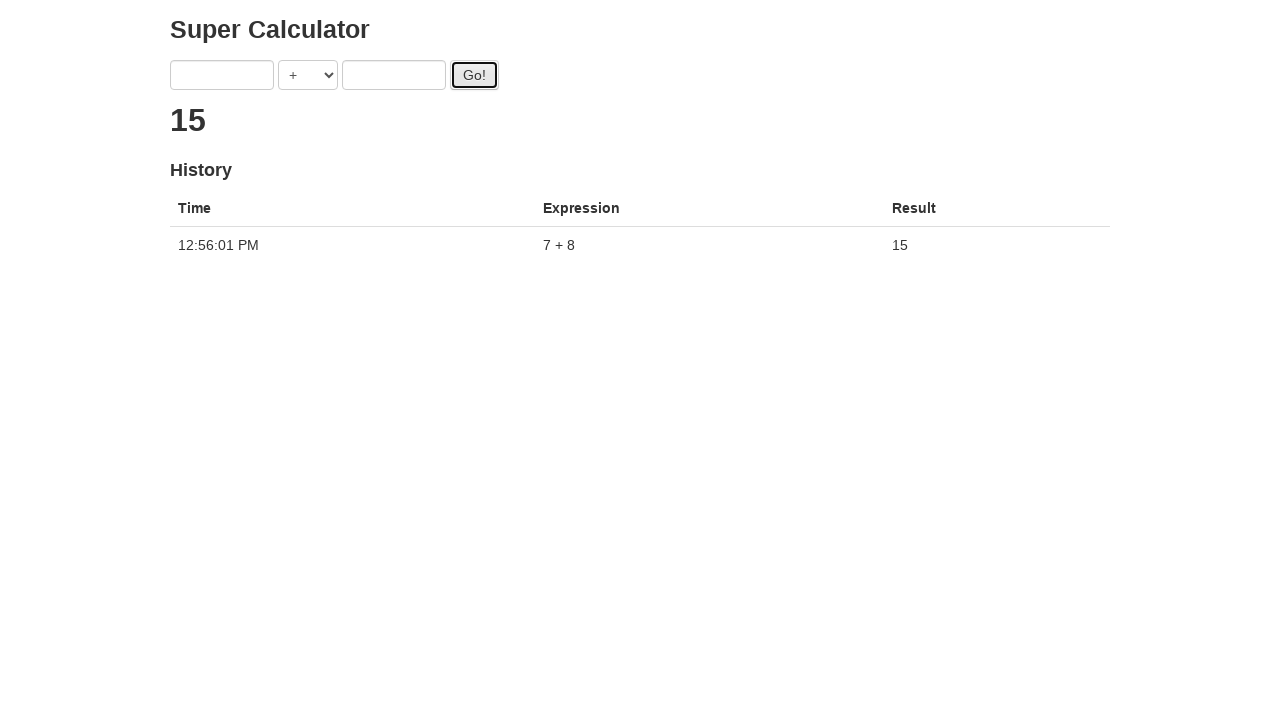